Tests opening a new tab by clicking the Open Tab link

Starting URL: https://rahulshettyacademy.com/AutomationPractice/

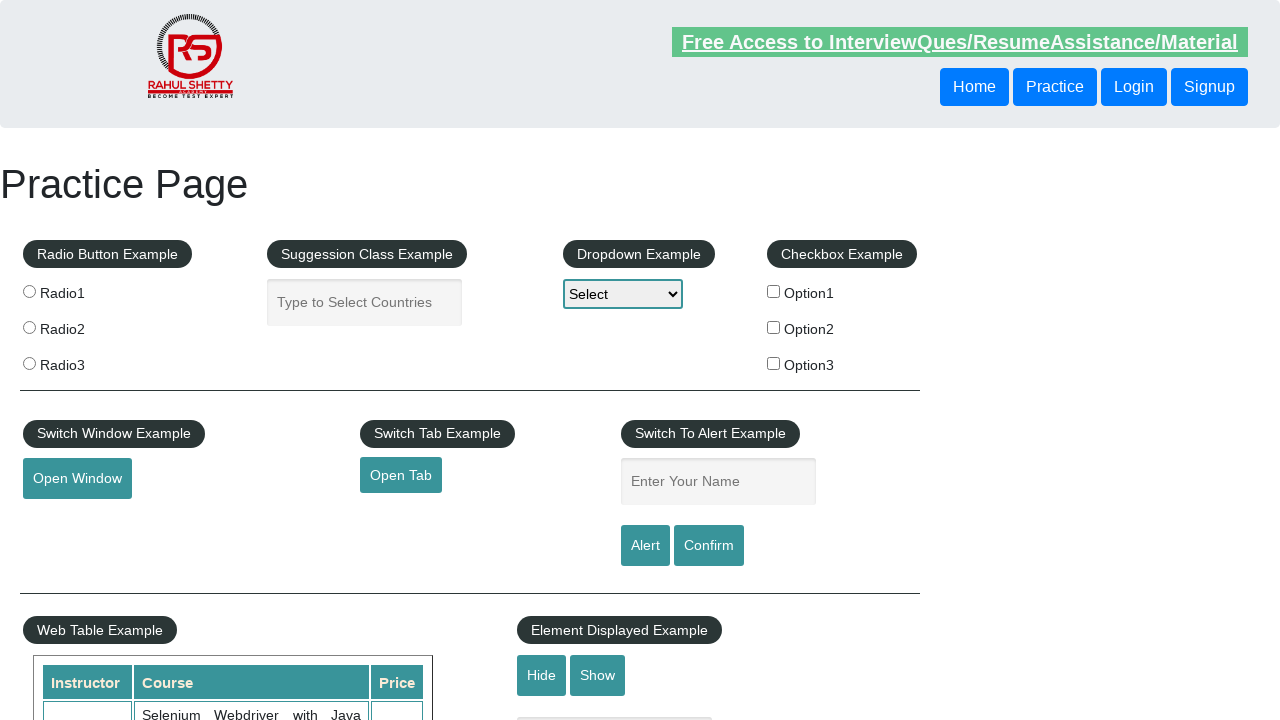

Clicked the Open Tab link at (401, 475) on text=Open Tab
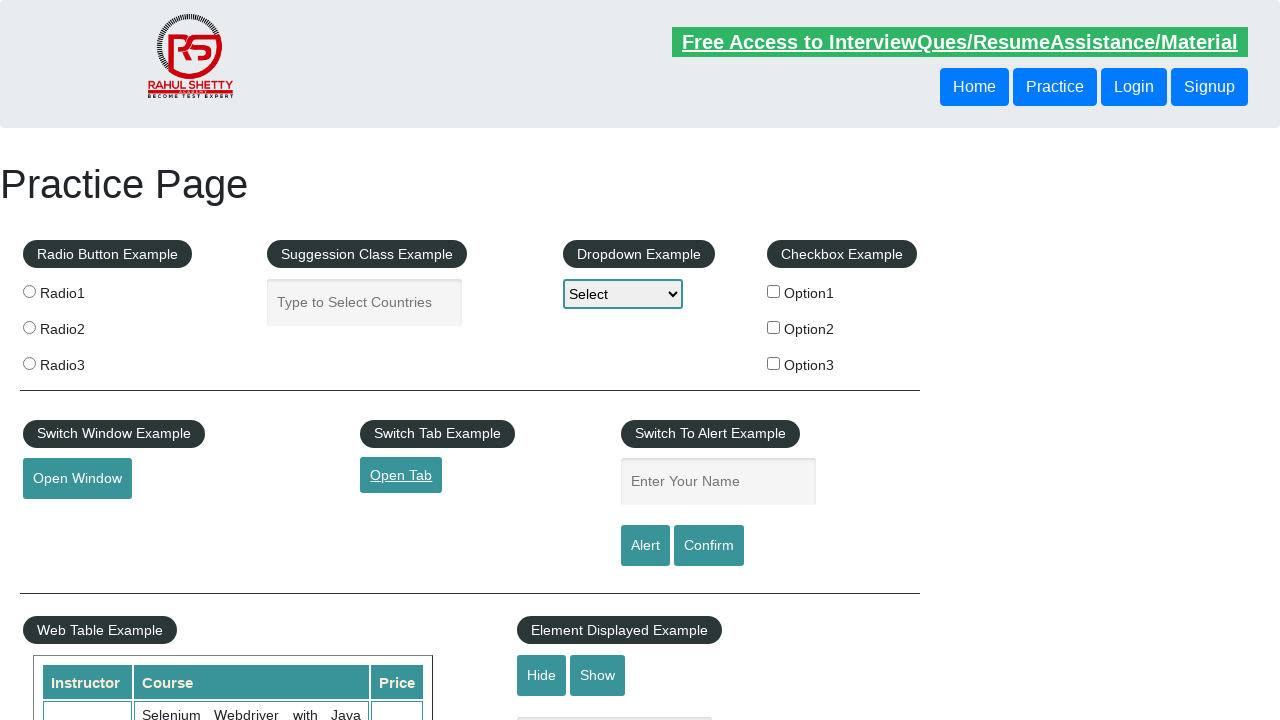

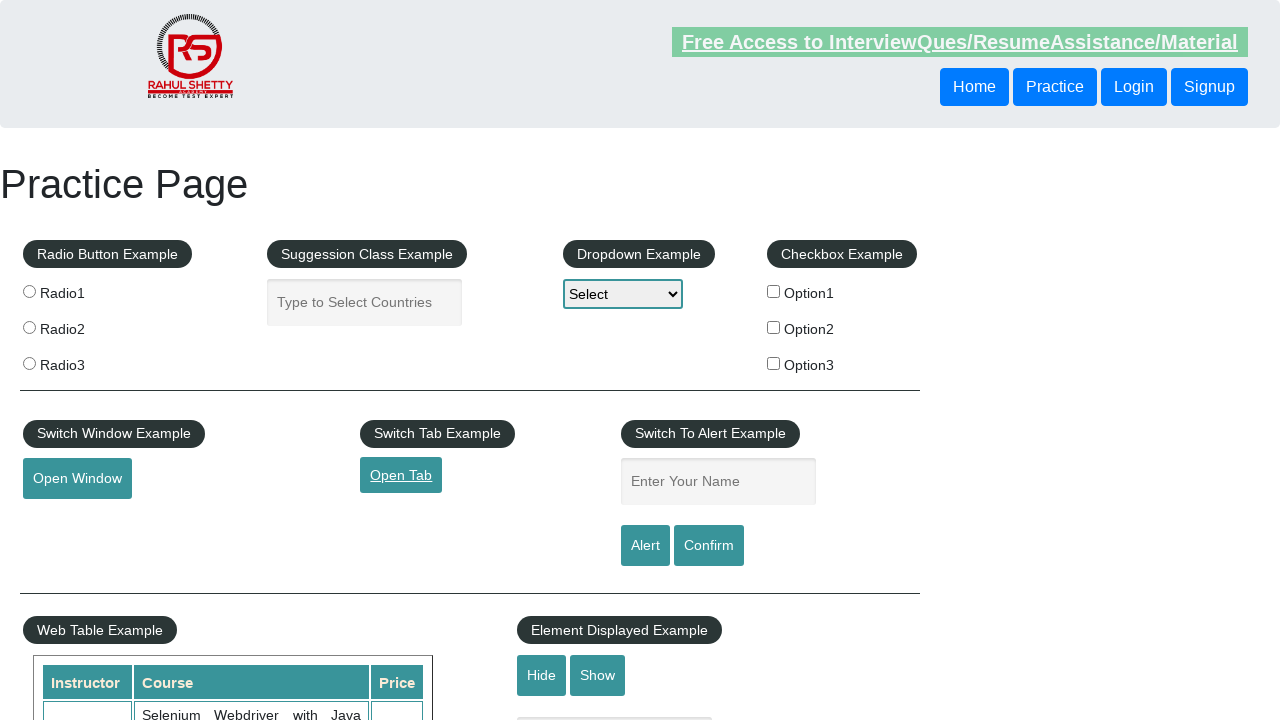